Navigates to the Sina.com.cn homepage, a major Chinese news portal website

Starting URL: https://www.sina.com.cn

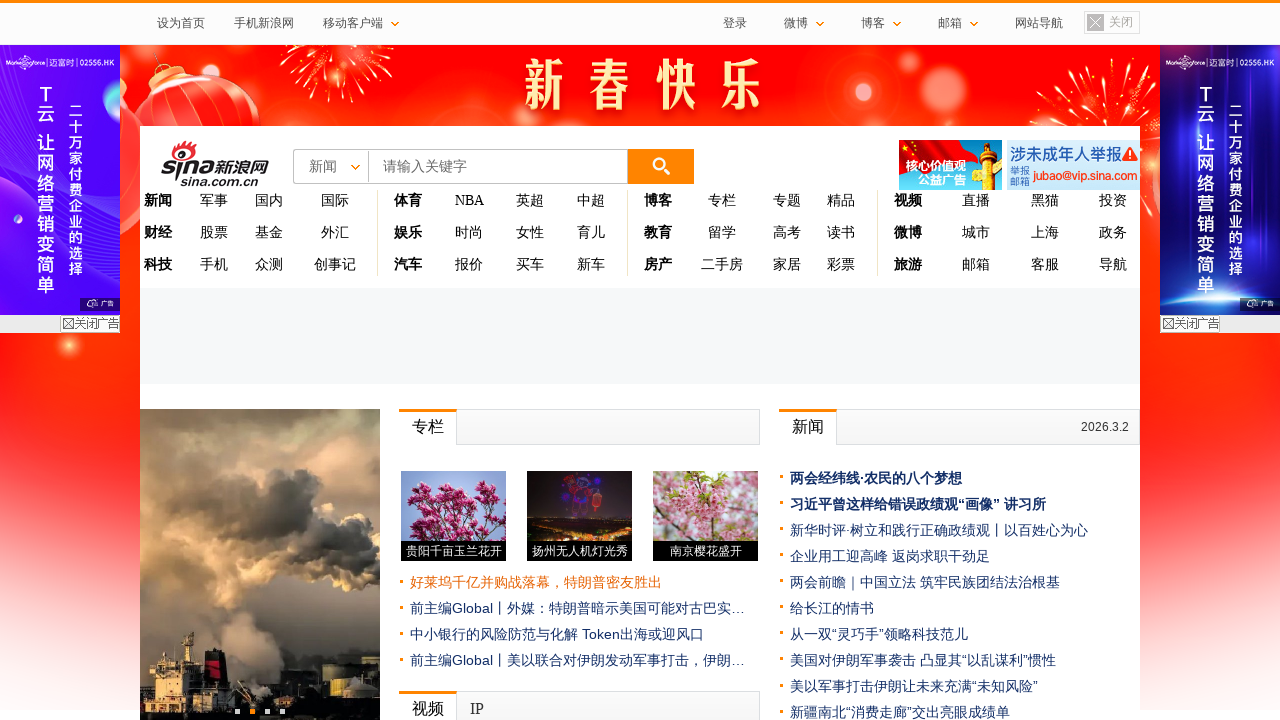

Navigated to Sina.com.cn homepage
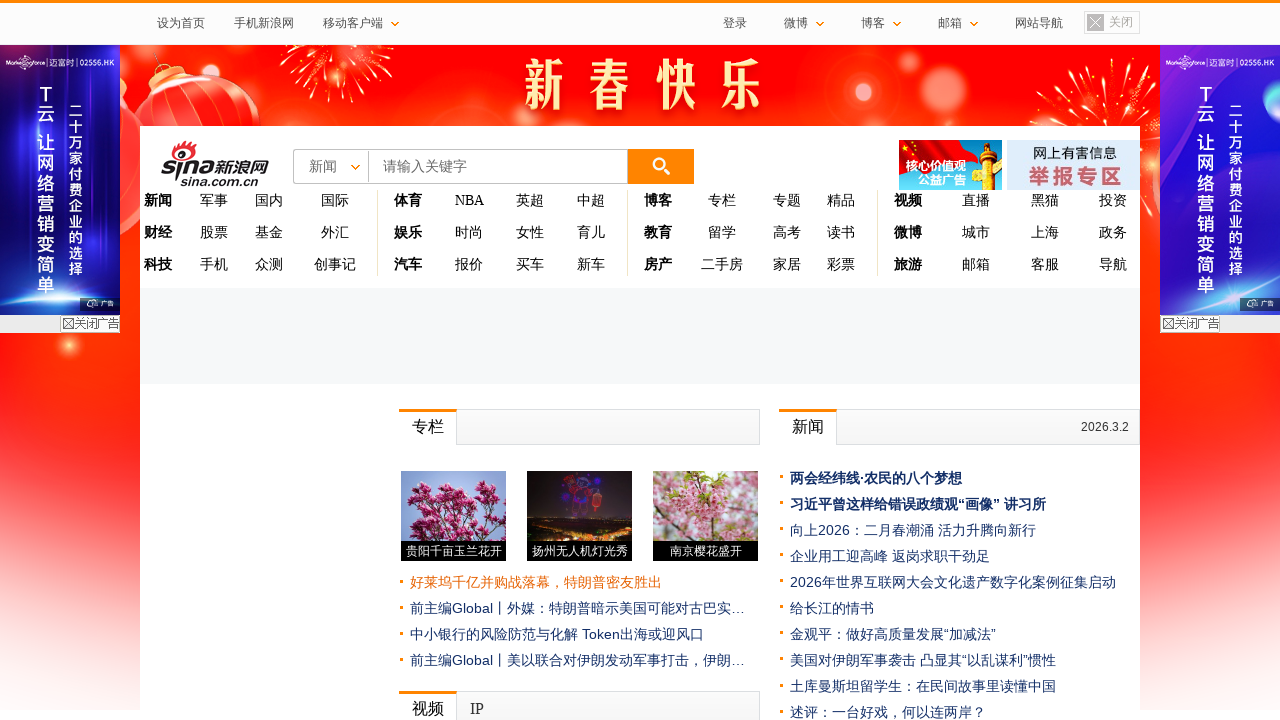

Page DOM content loaded
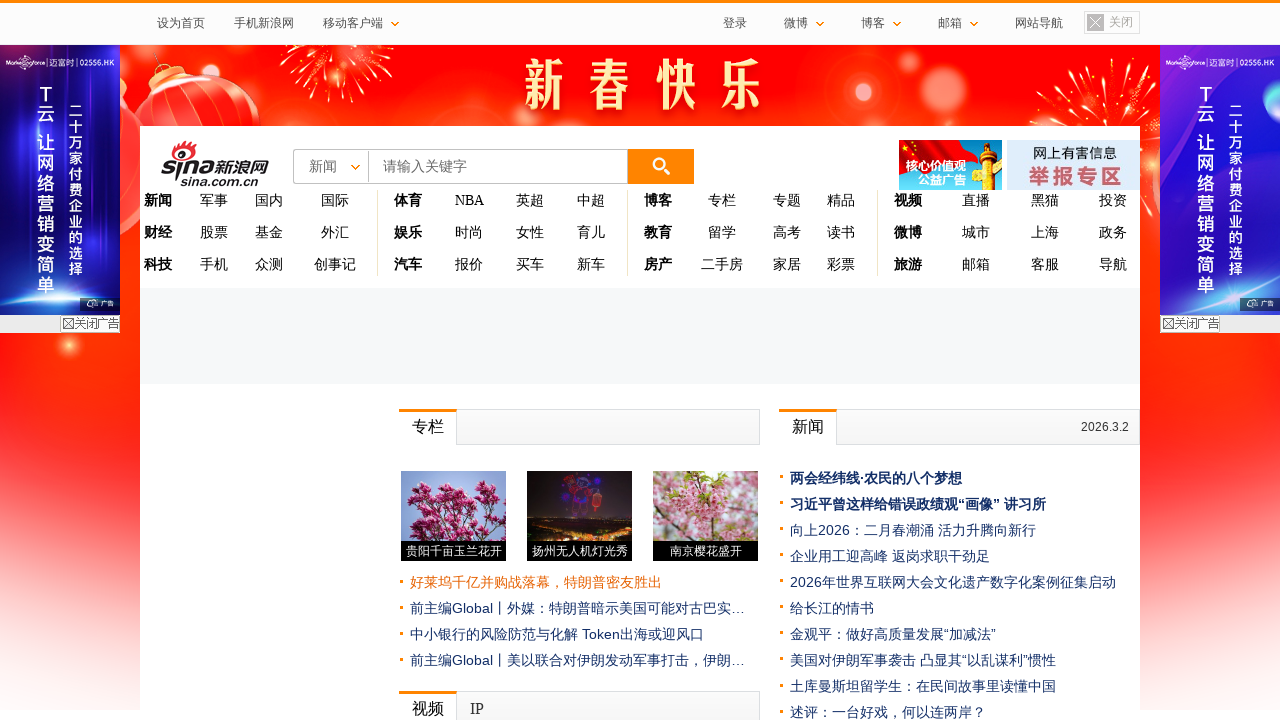

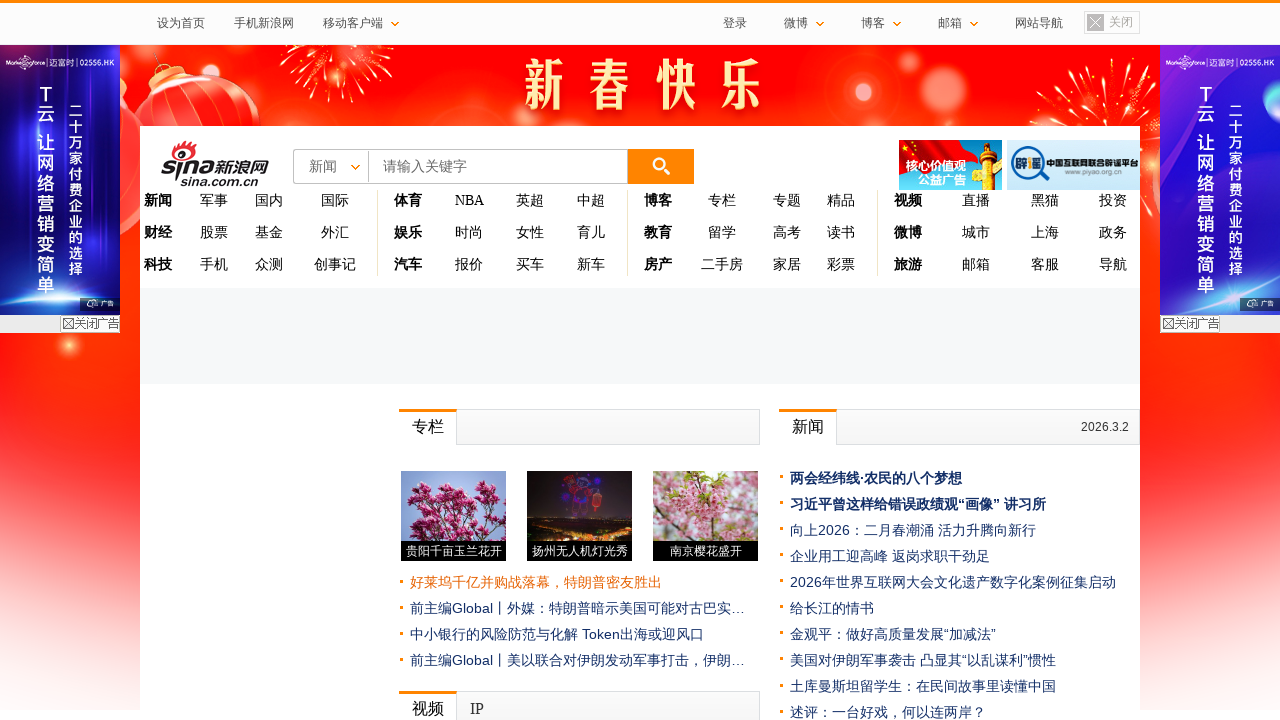